Navigates to the Material Playwright page and clicks on the Todo List page link to access the XPath todo list exercise.

Starting URL: https://material.playwrightvn.com/

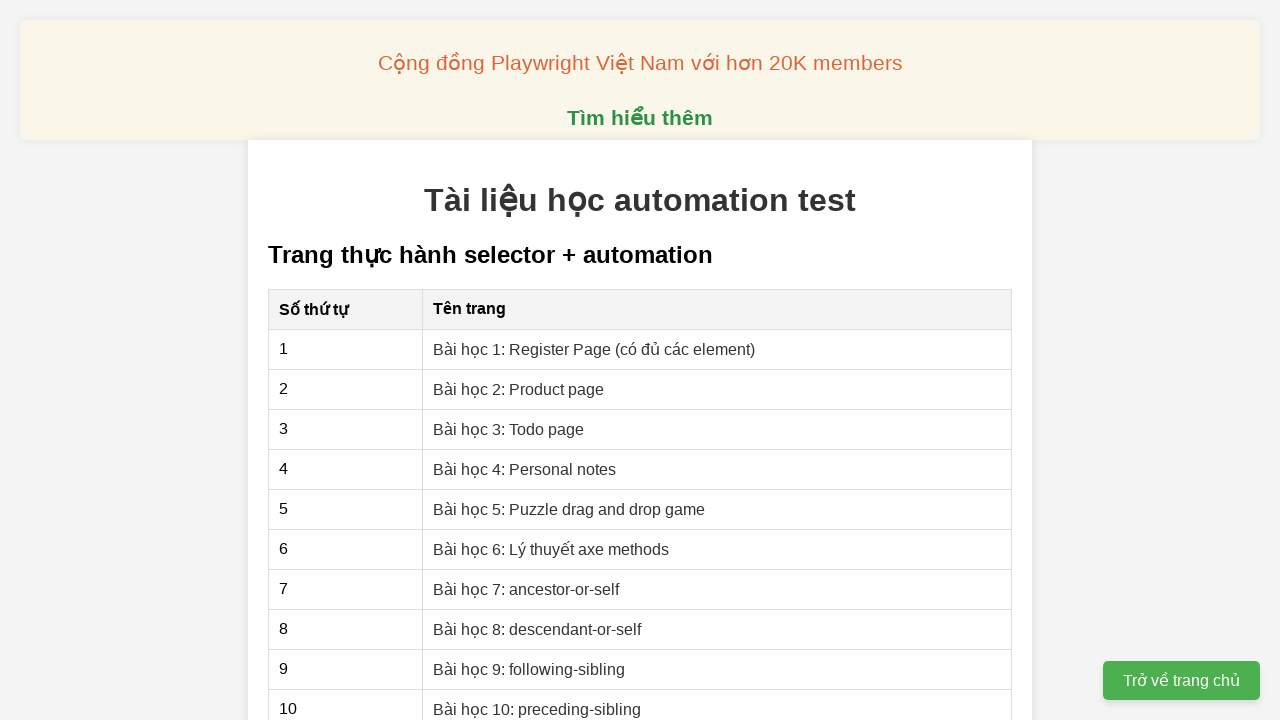

Navigated to Material Playwright page
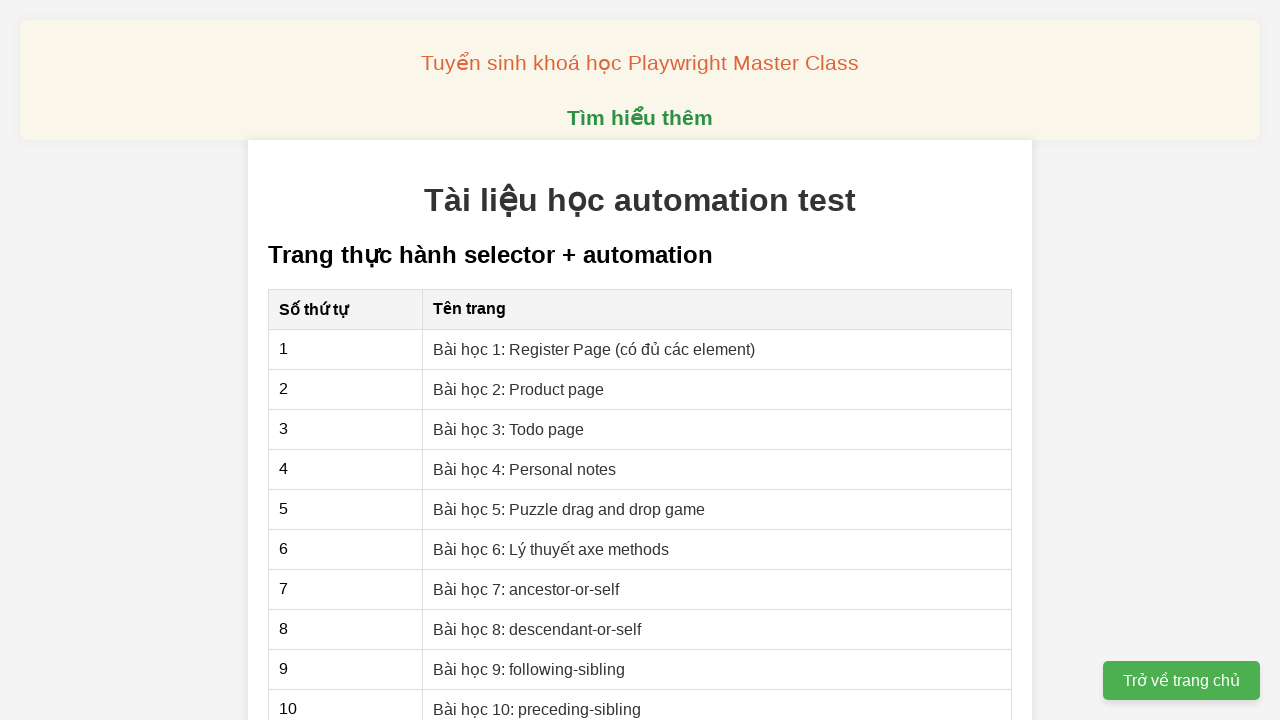

Clicked on Todo List page link at (509, 429) on xpath=//a[@href='03-xpath-todo-list.html']
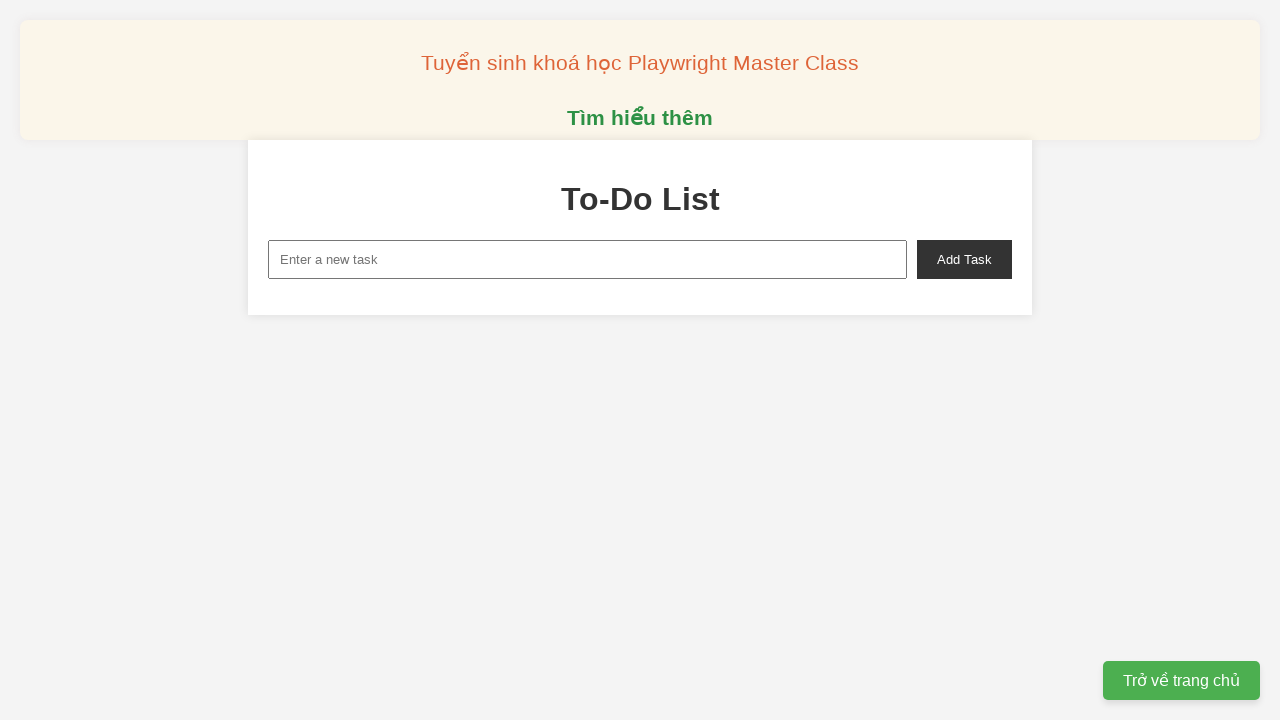

Todo page loaded successfully
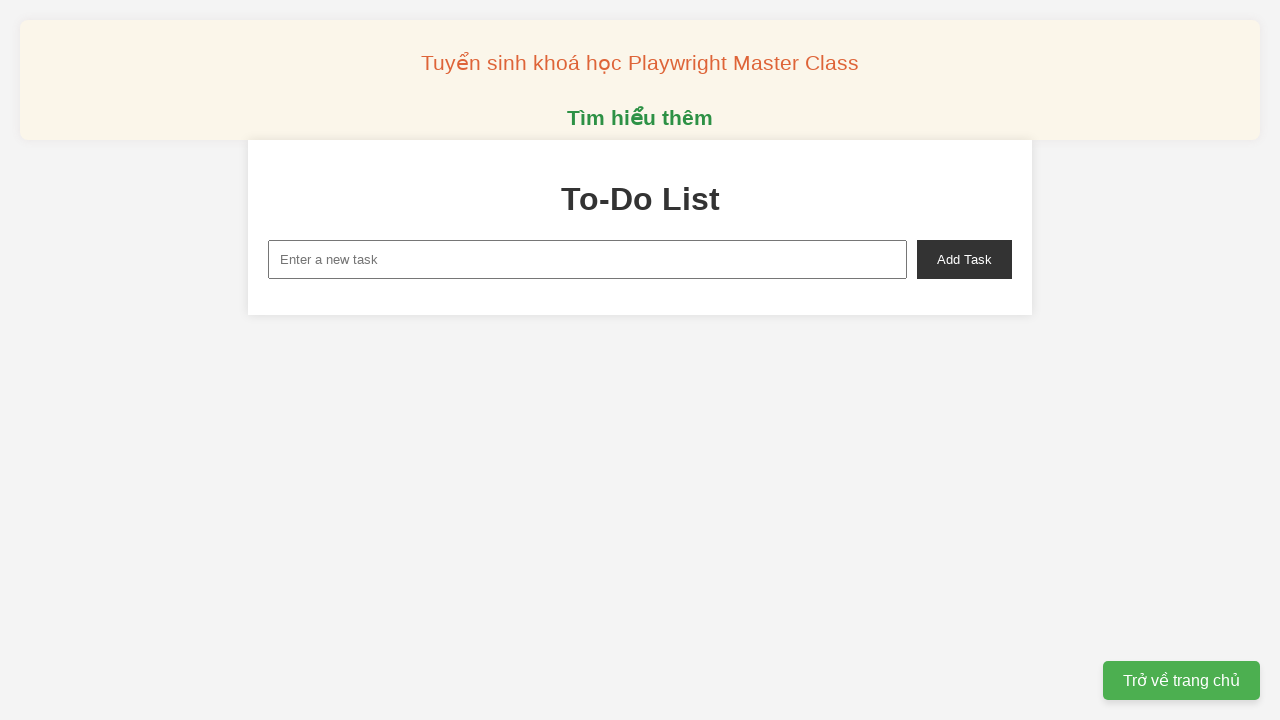

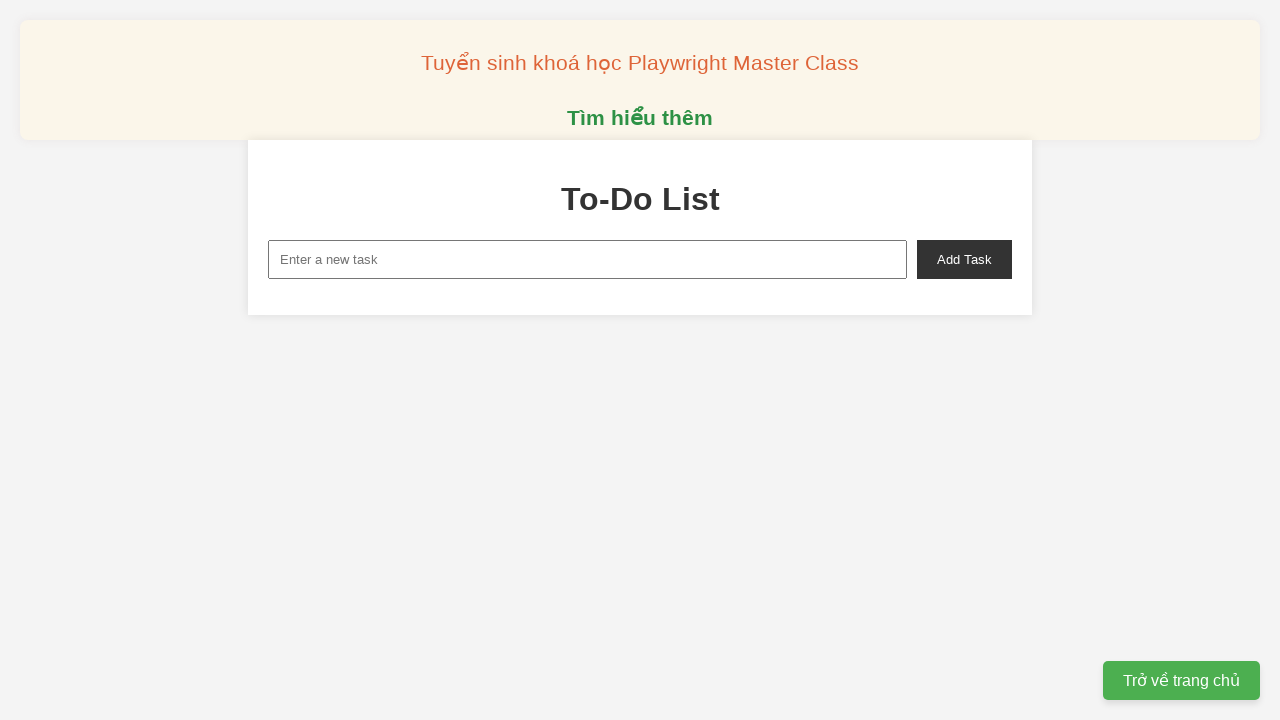